Tests alert/confirm popup handling by setting up a dialog handler and clicking a confirm button

Starting URL: https://rahulshettyacademy.com/AutomationPractice/

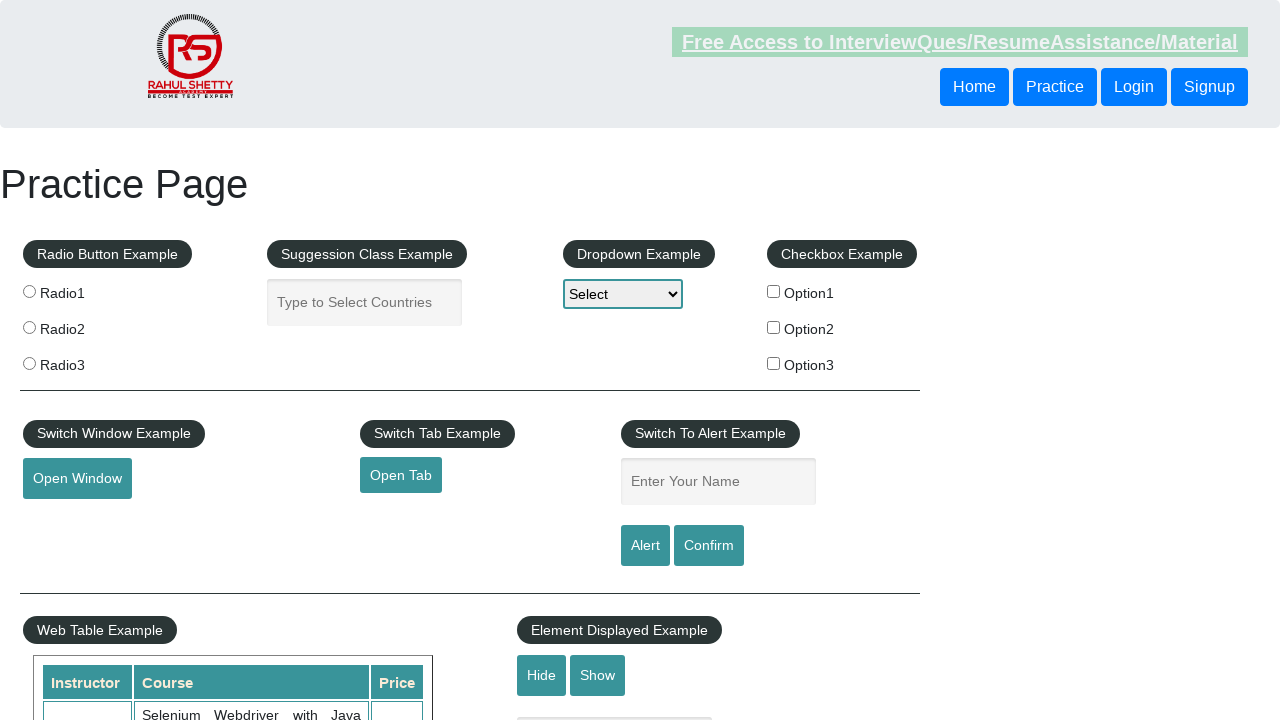

Set up dialog handler to accept alerts
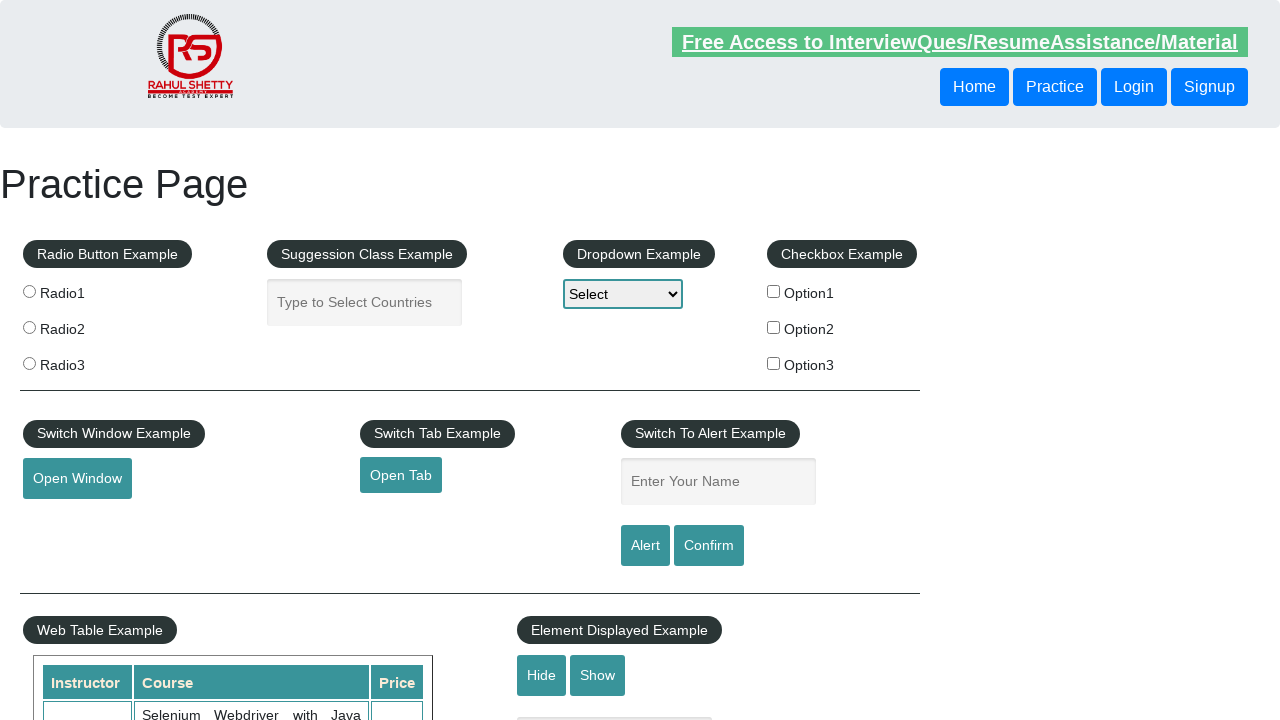

Clicked confirm button to trigger alert popup at (709, 546) on #confirmbtn
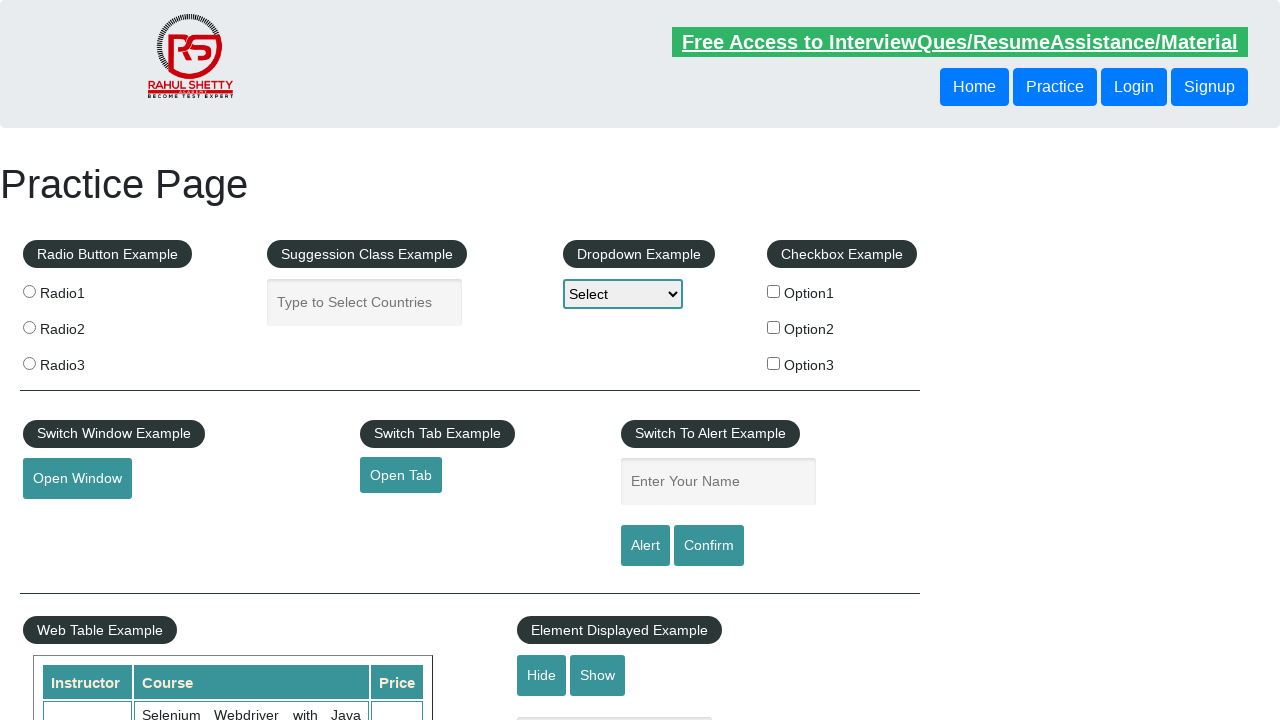

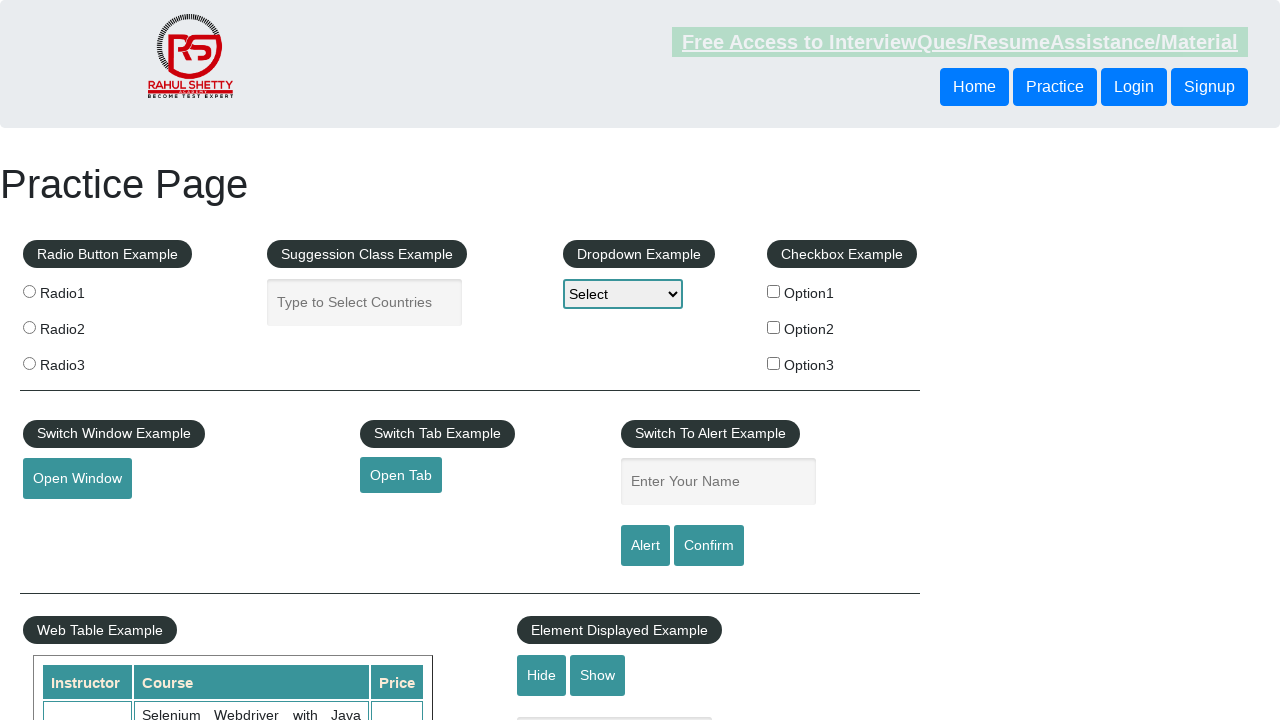